Tests that spaces in zip code field display an error message

Starting URL: https://www.sharelane.com/cgi-bin/register.py

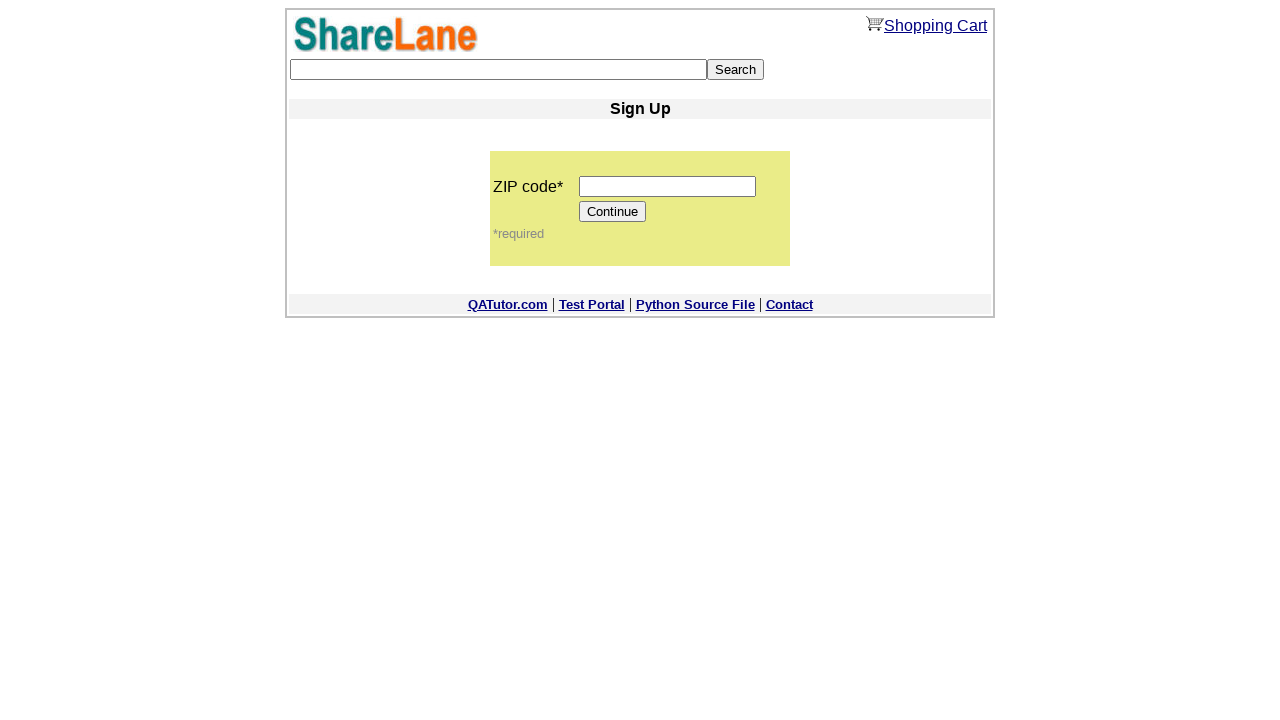

Filled zip code field with spaces on input[name='zip_code']
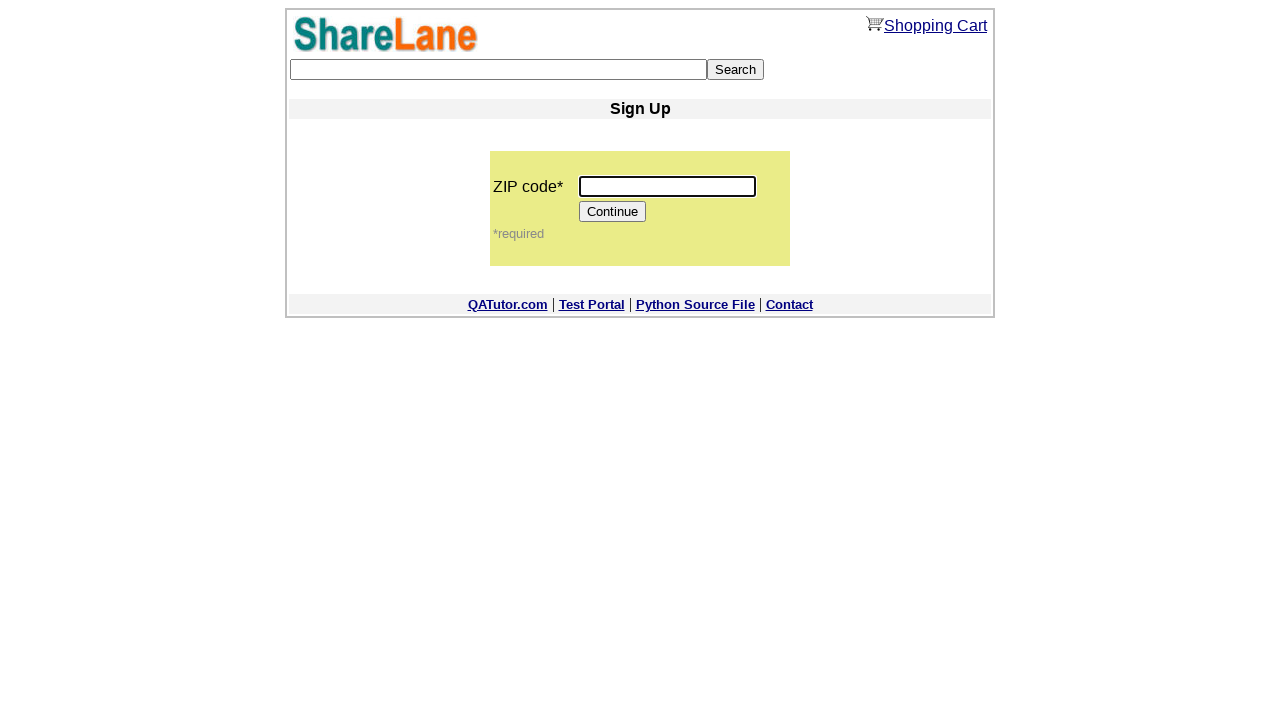

Clicked Continue button at (613, 212) on [value='Continue']
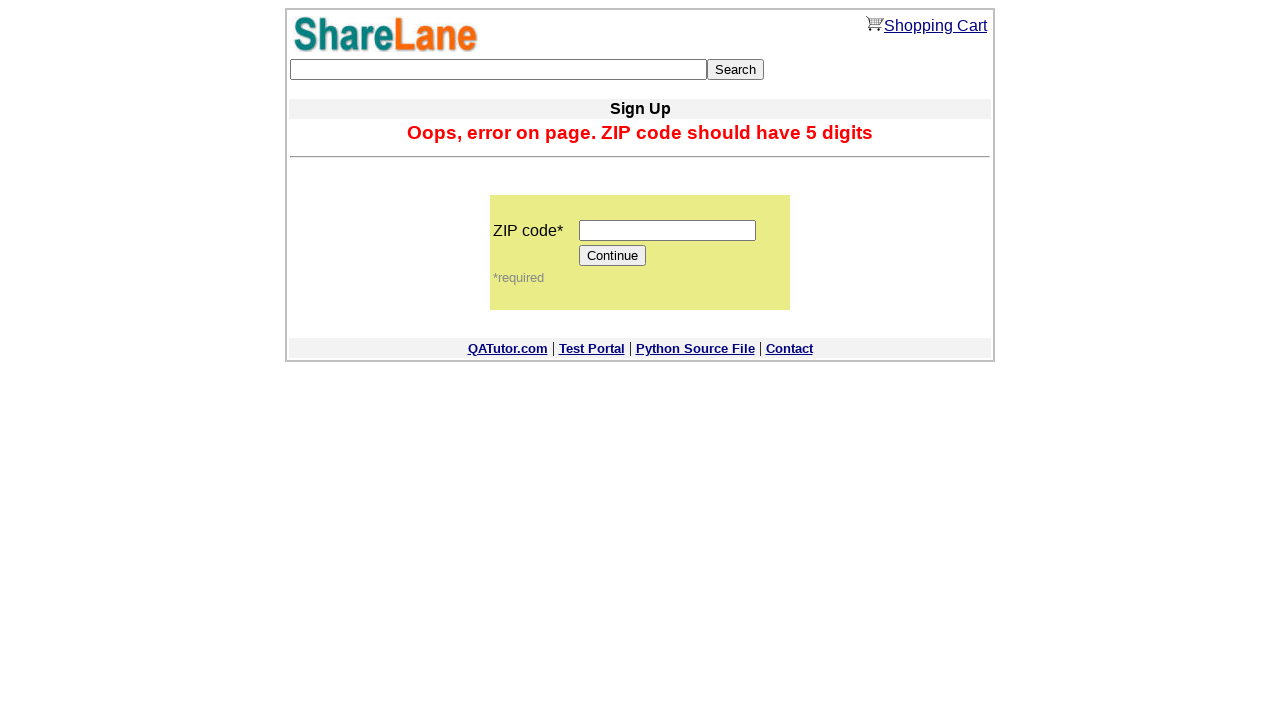

Error message appeared confirming spaces in zip code are rejected
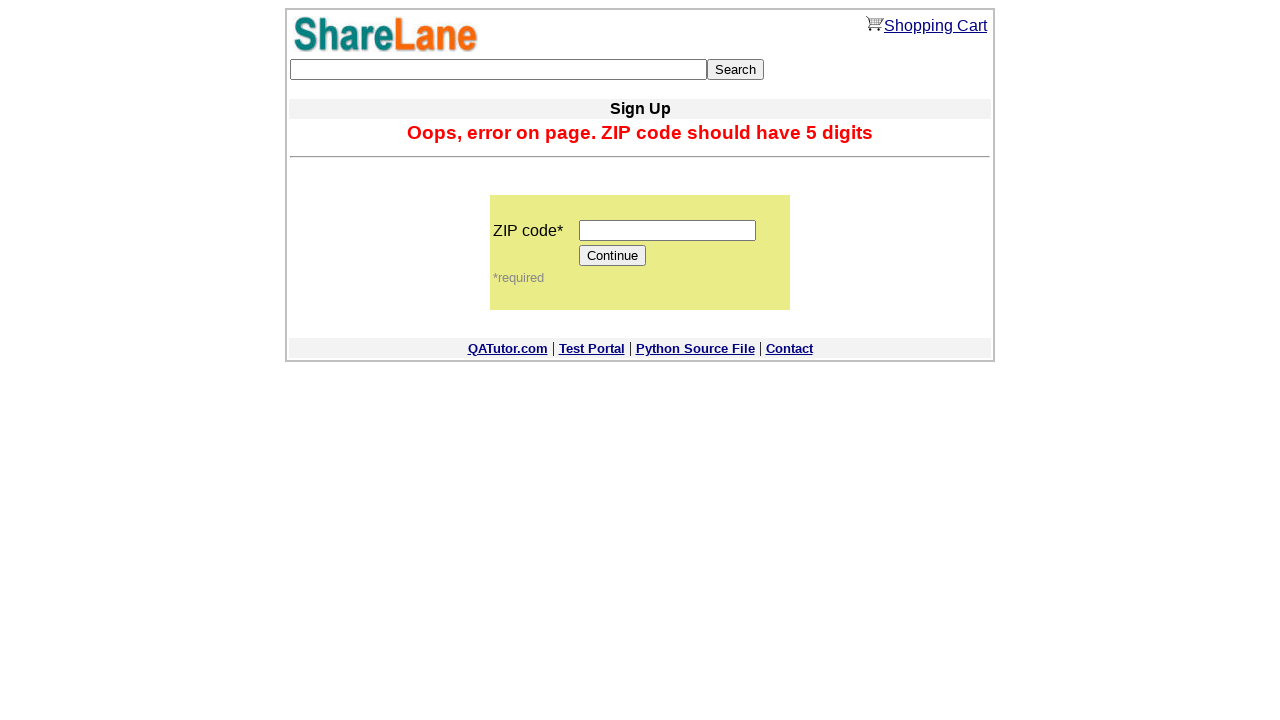

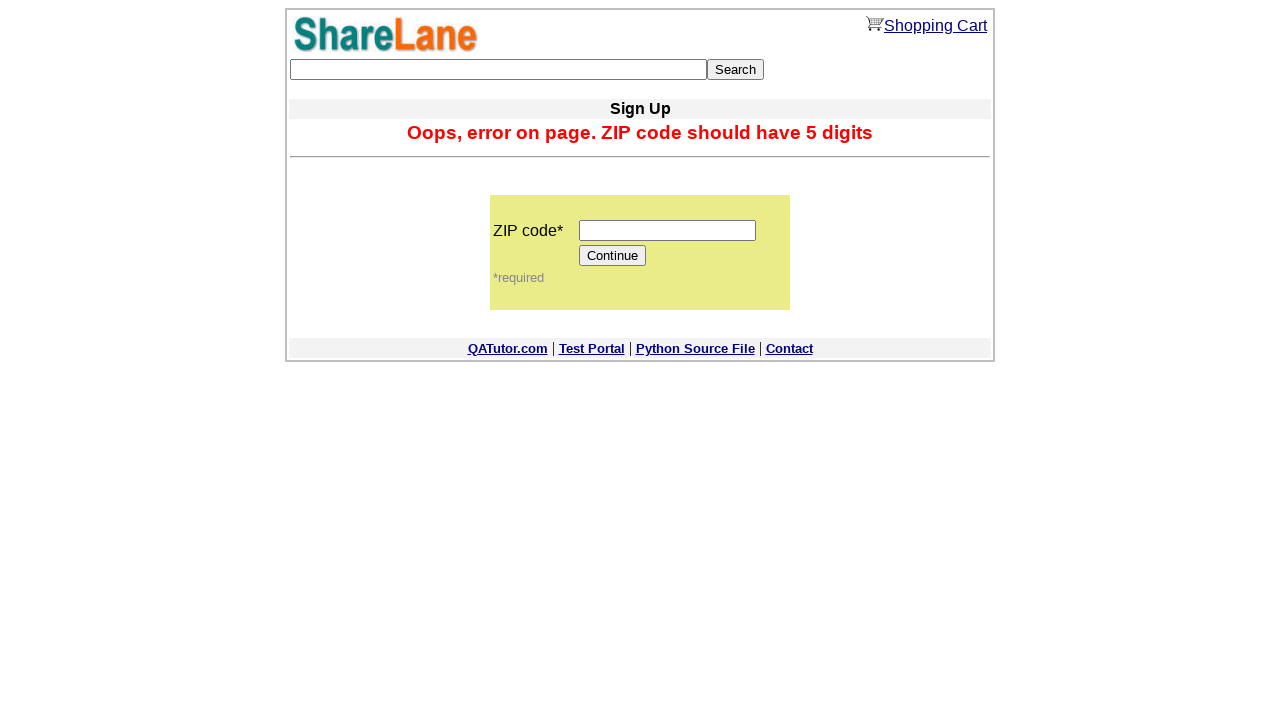